Tests passenger dropdown functionality by clicking to open the dropdown, incrementing the adult passenger count multiple times, and then closing the dropdown

Starting URL: https://rahulshettyacademy.com/dropdownsPractise/

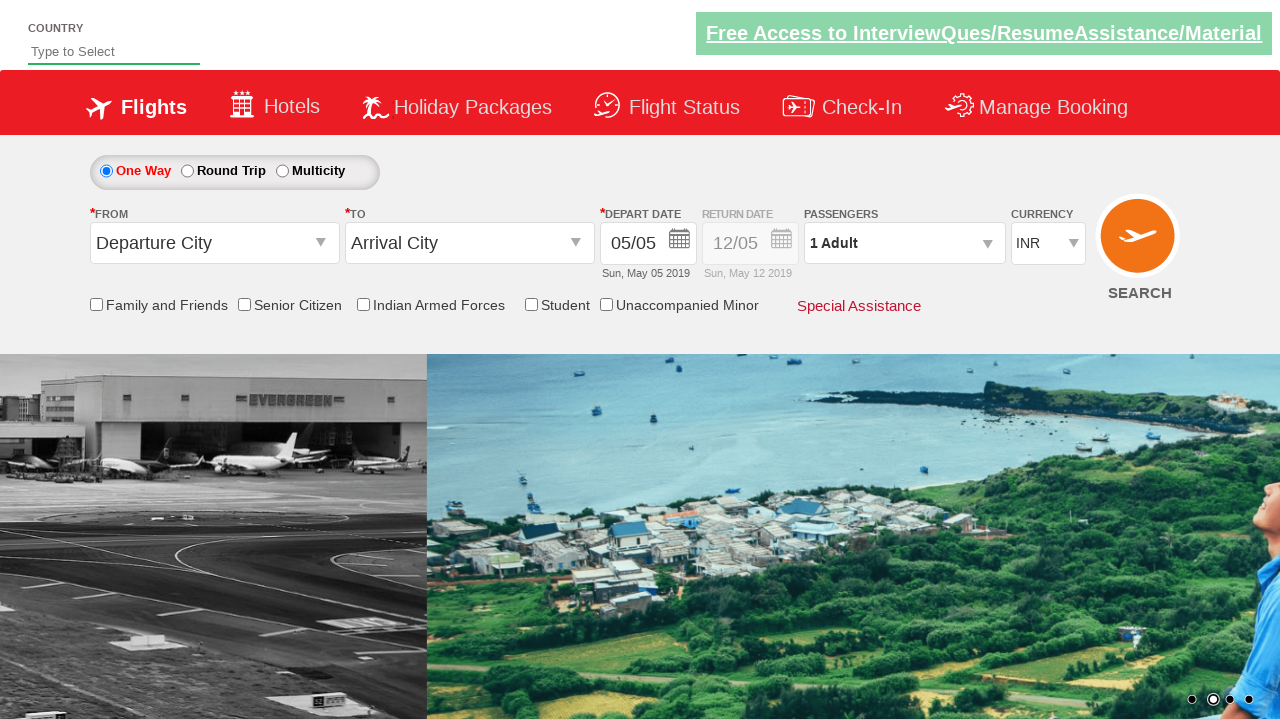

Clicked on passenger dropdown to open it at (904, 243) on #divpaxinfo
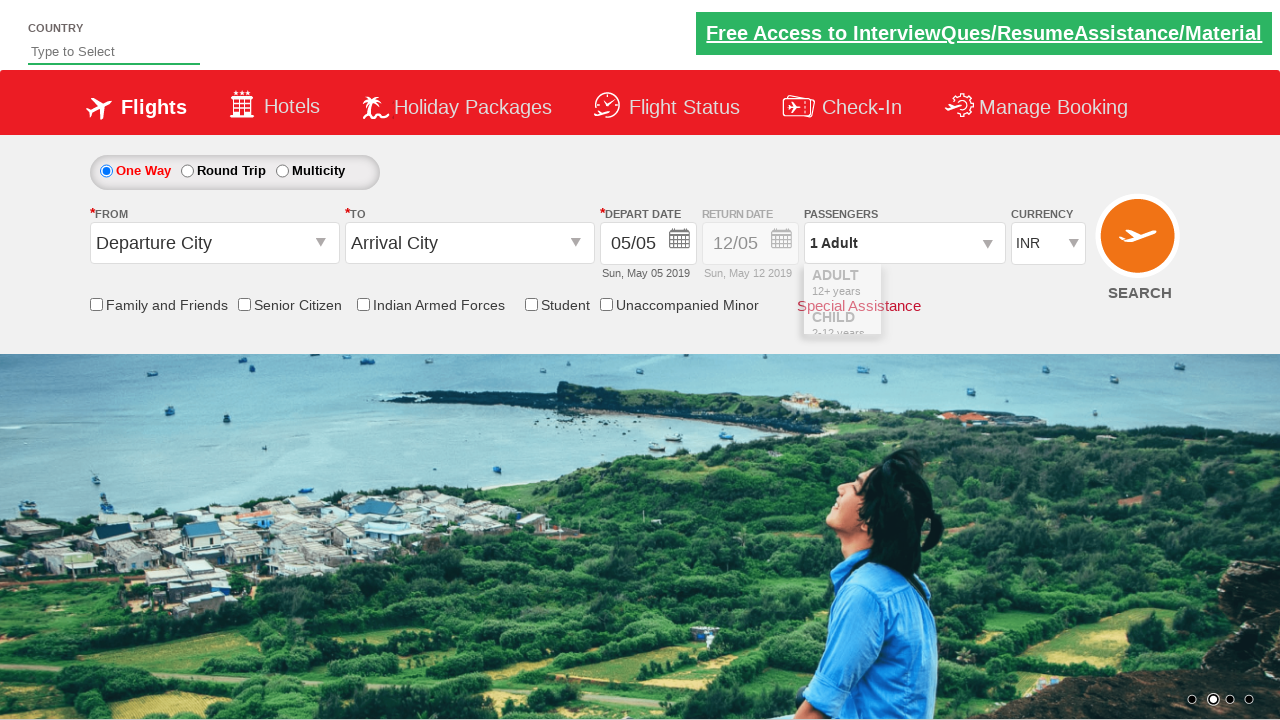

Incremented adult passenger count at (982, 288) on #hrefIncAdt
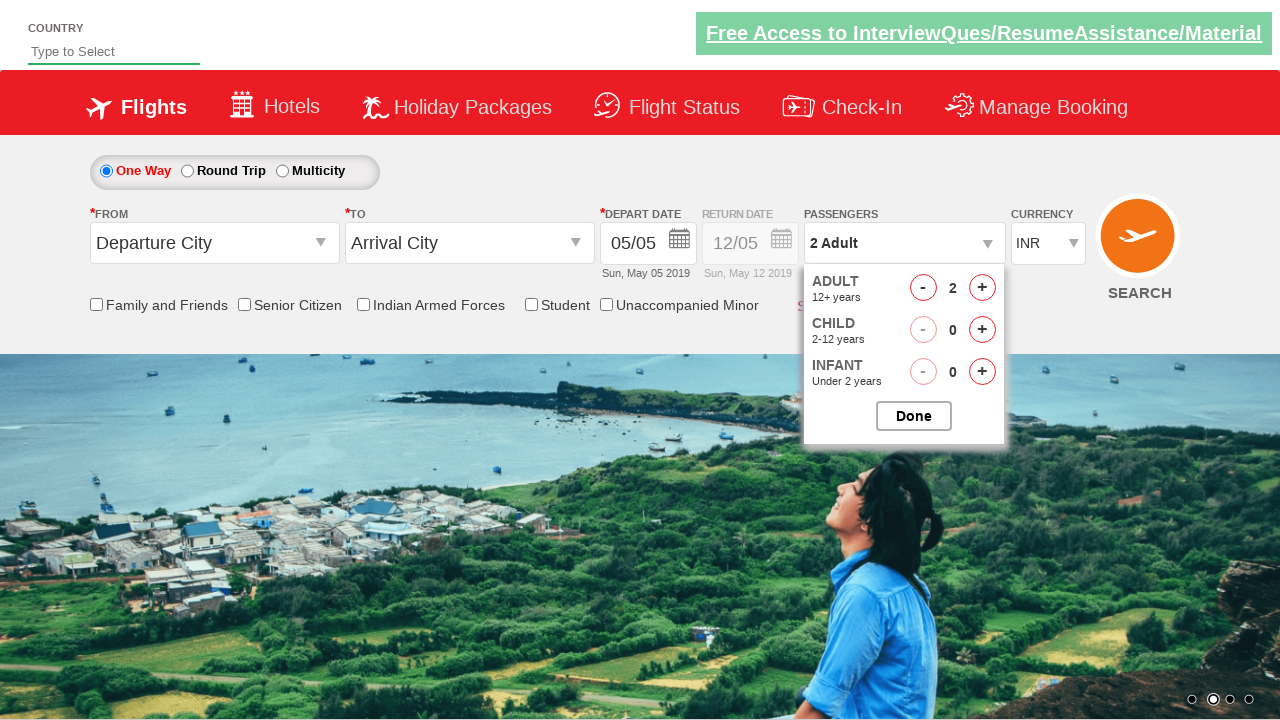

Incremented adult passenger count at (982, 288) on #hrefIncAdt
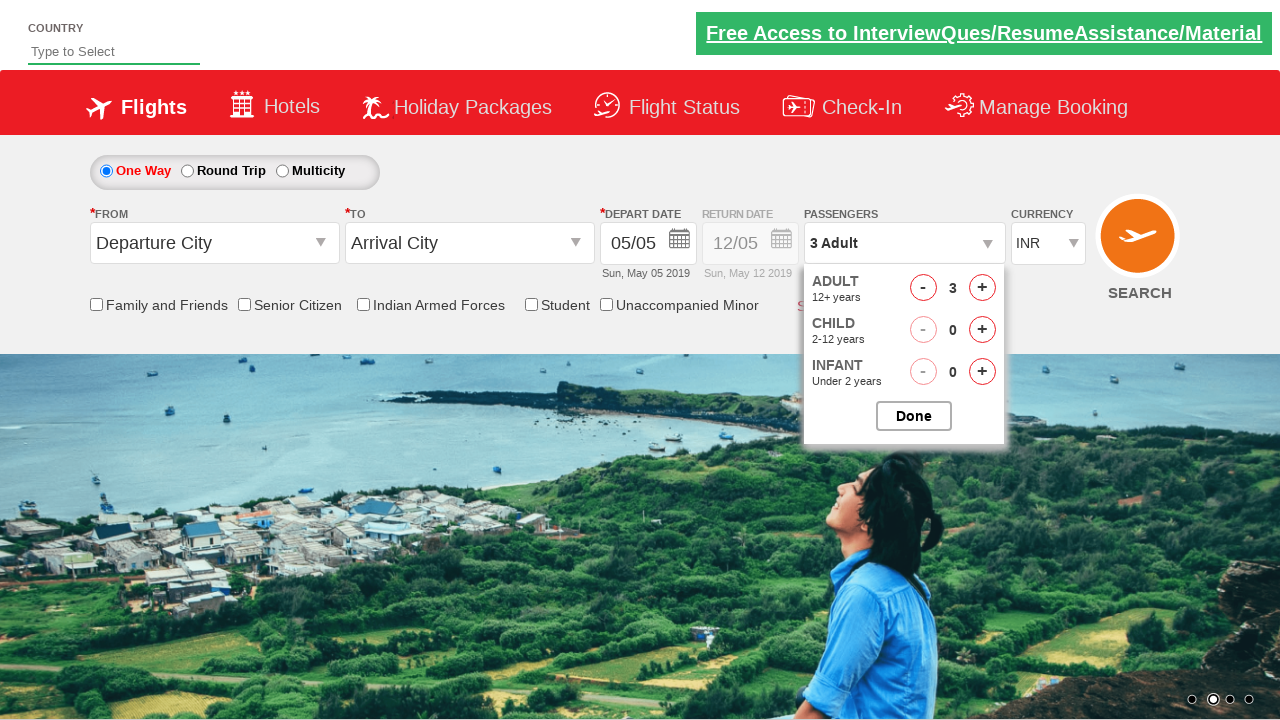

Incremented adult passenger count at (982, 288) on #hrefIncAdt
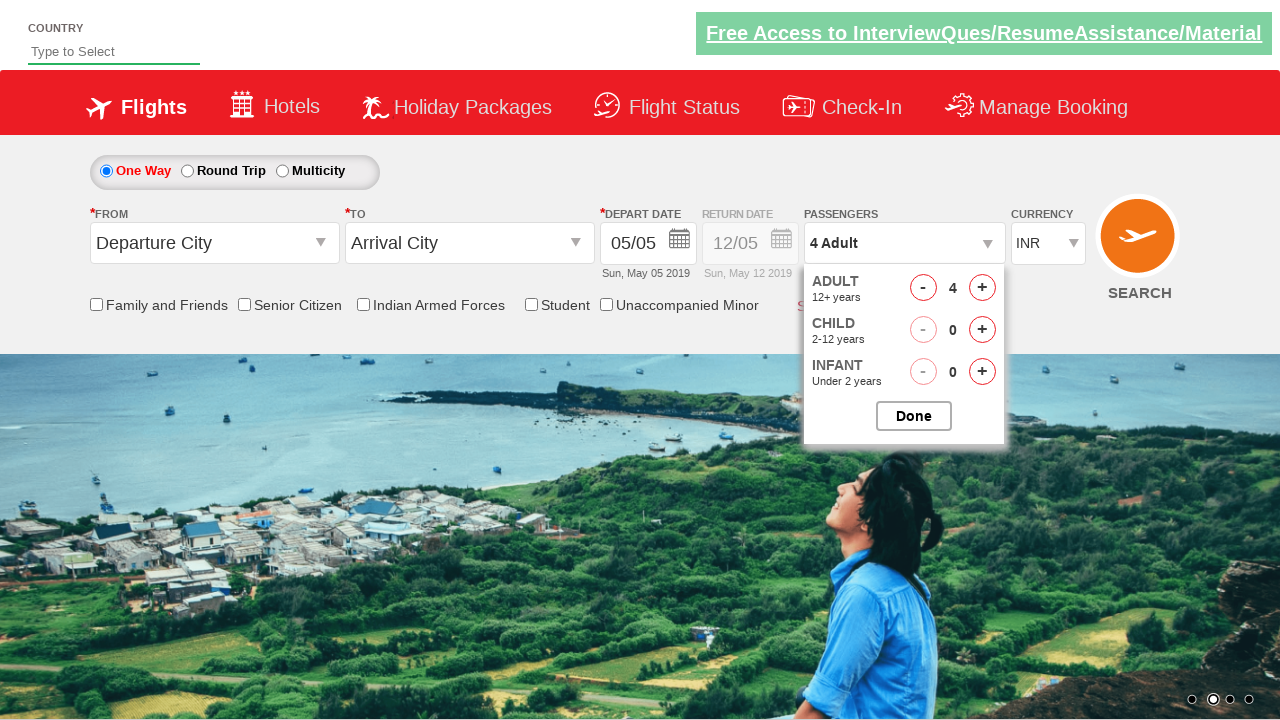

Incremented adult passenger count at (982, 288) on #hrefIncAdt
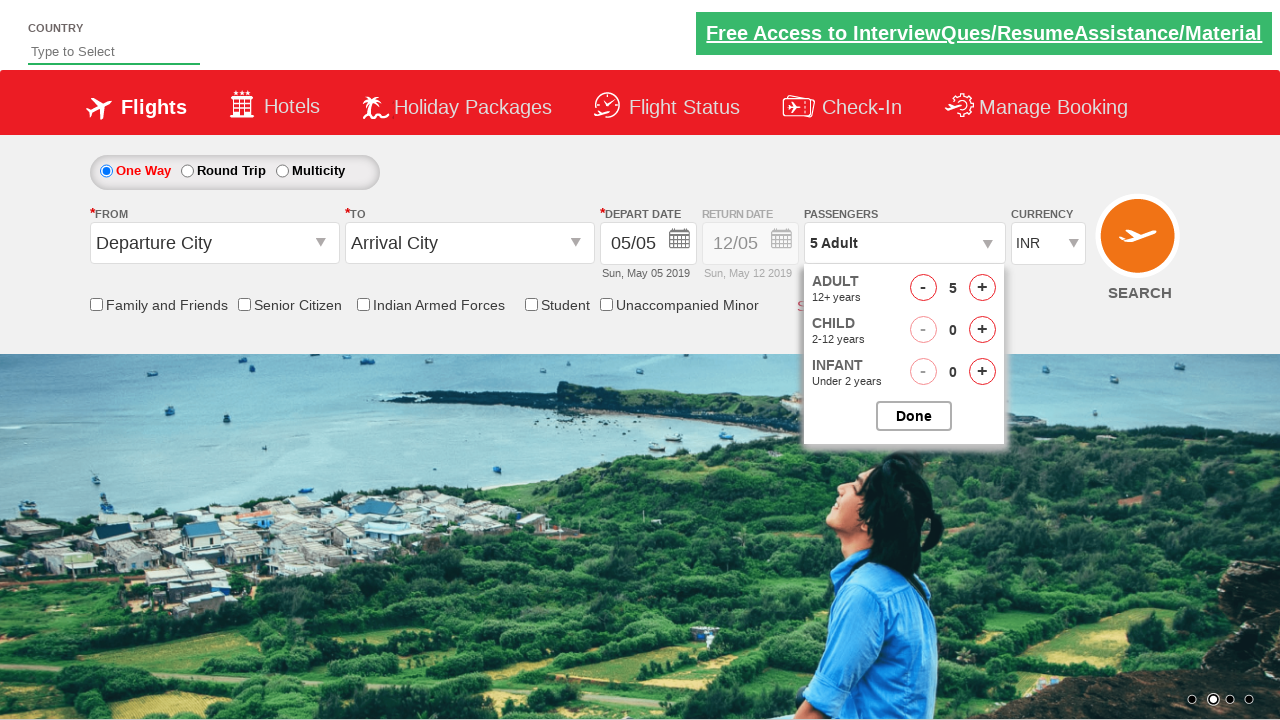

Closed the passenger options dropdown at (914, 416) on #btnclosepaxoption
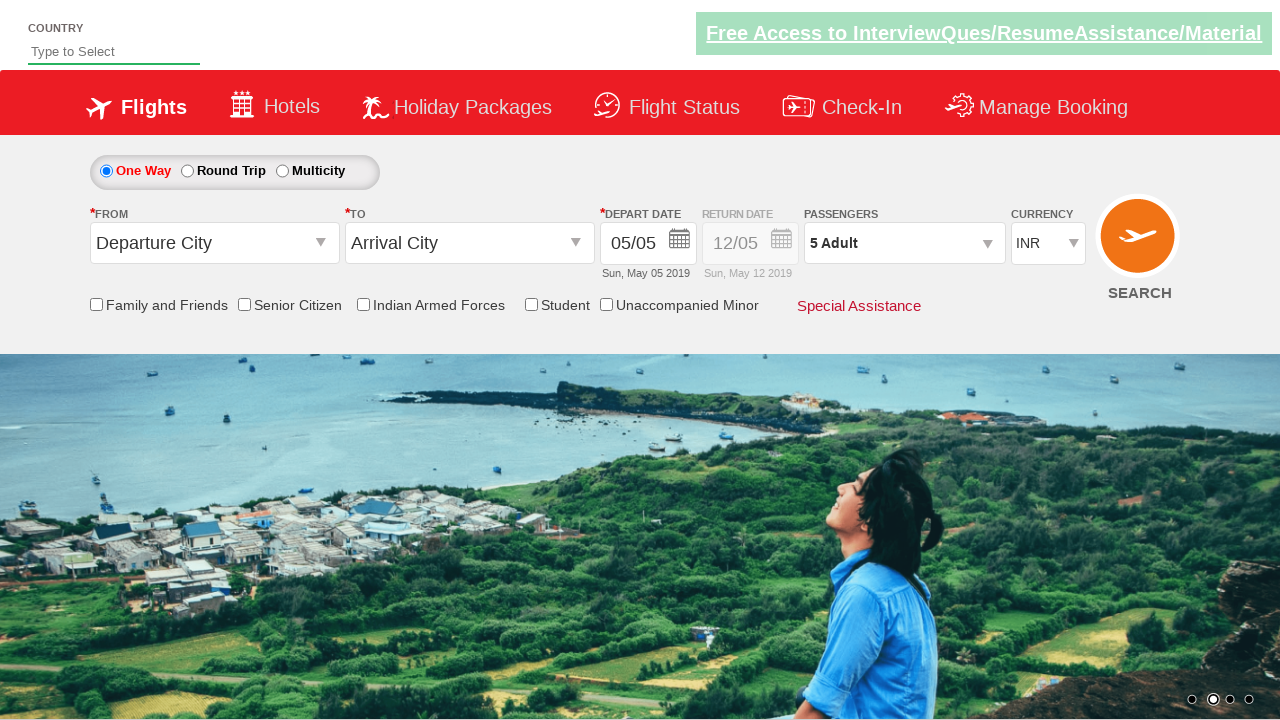

Verified passenger dropdown selection is reflected
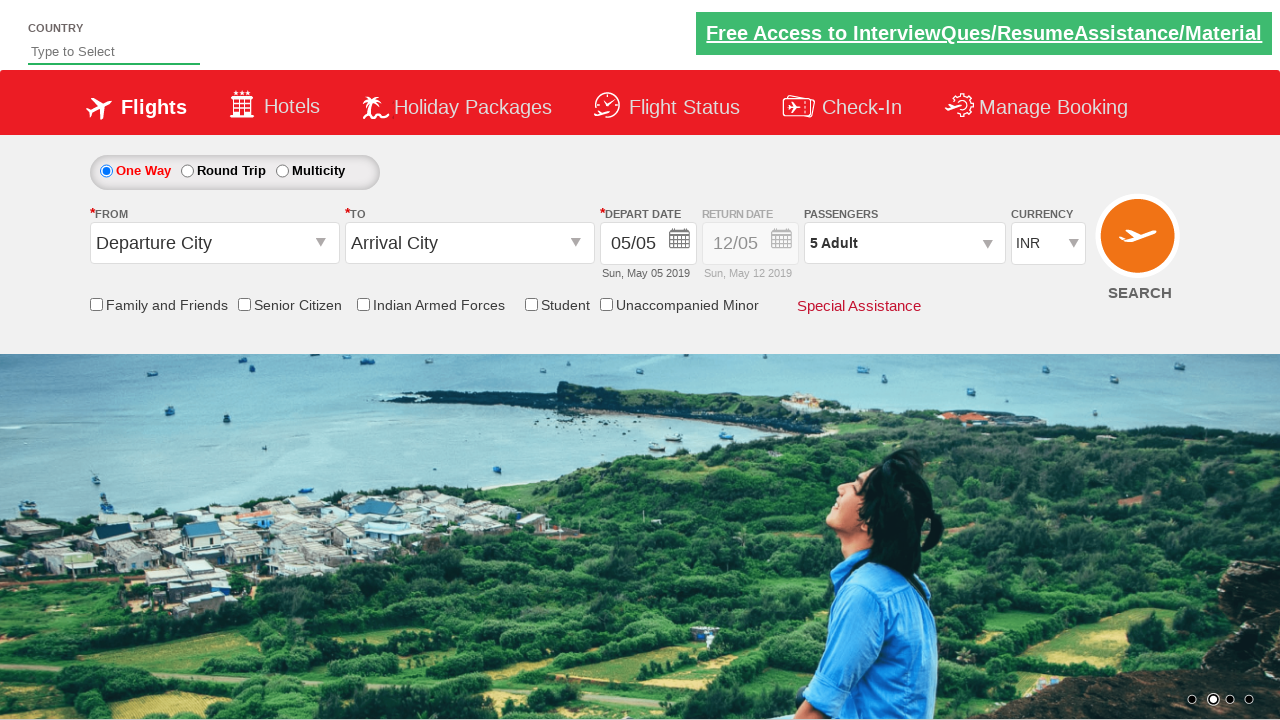

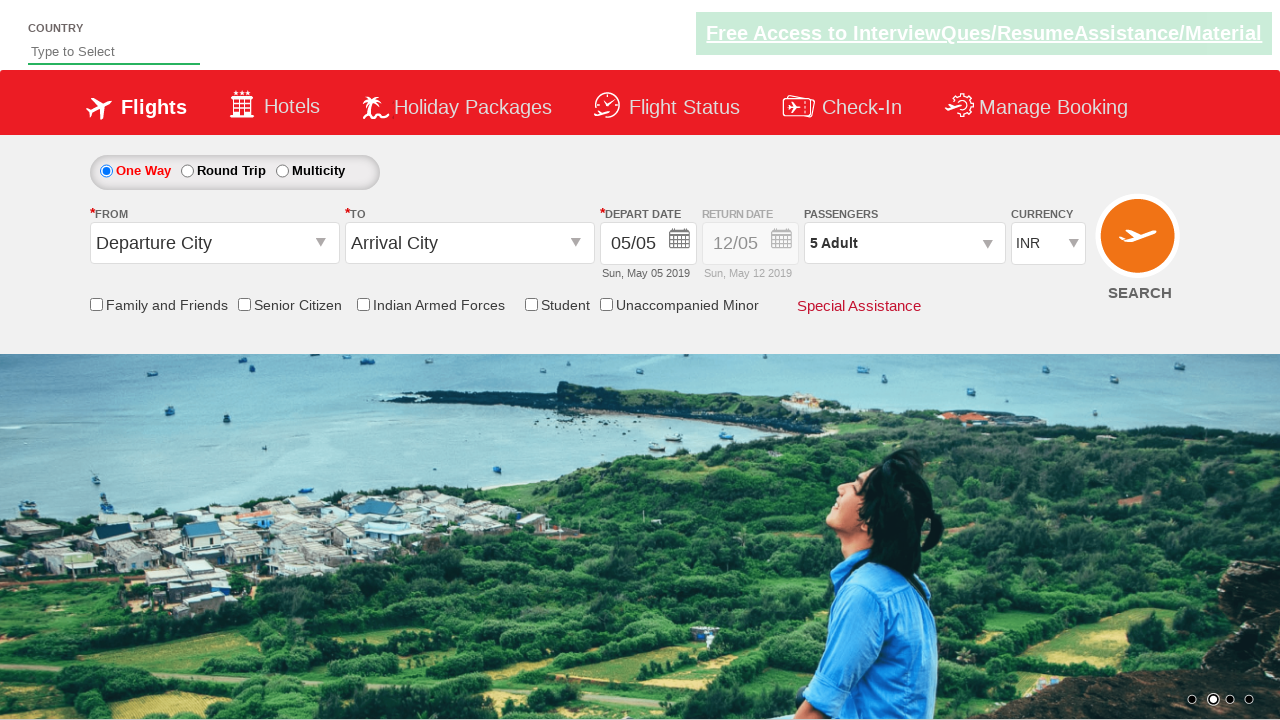